Navigates to NuGet.org and performs keyboard input actions to type text into the search field

Starting URL: https://nuget.org

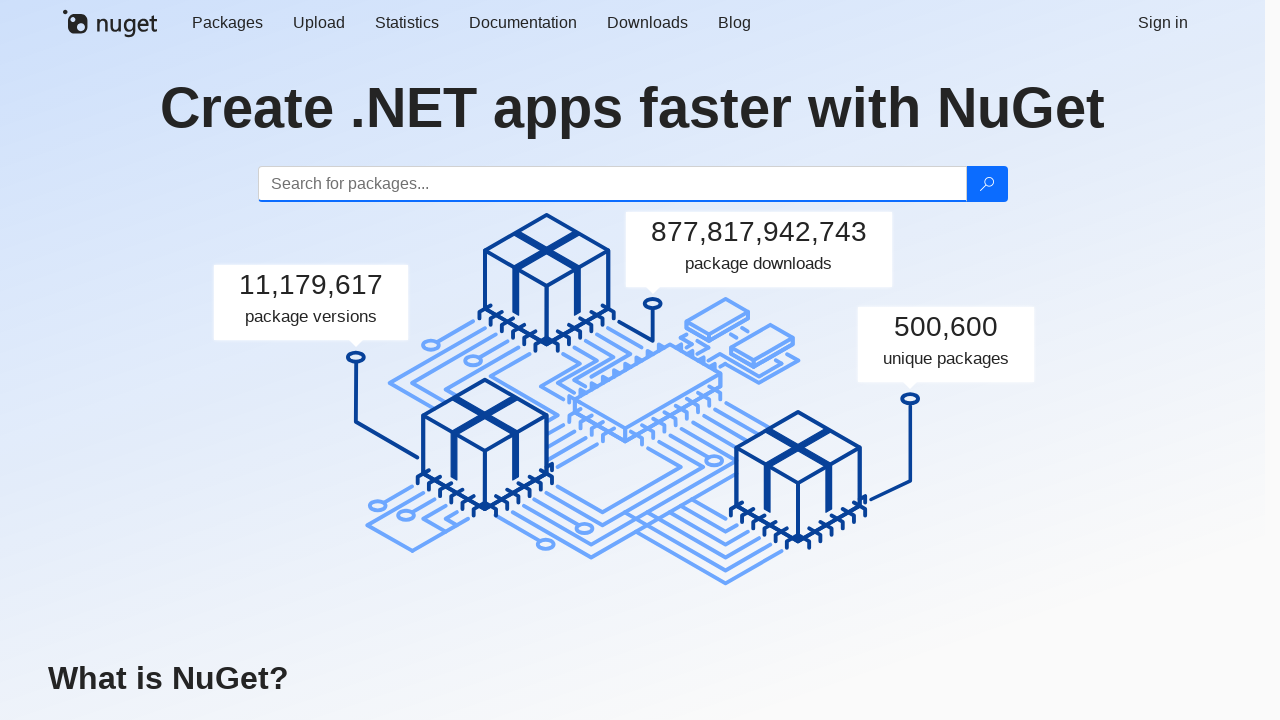

Waited for page to load with domcontentloaded state
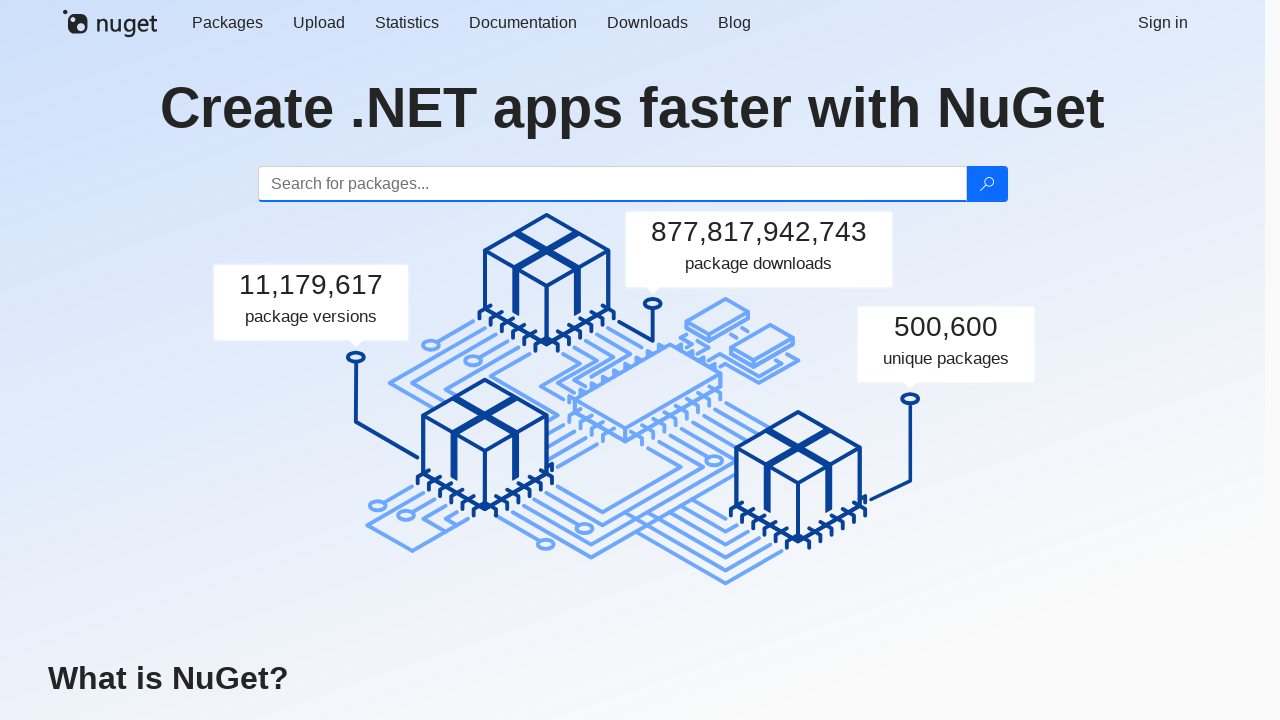

Typed 'abc' into the search field
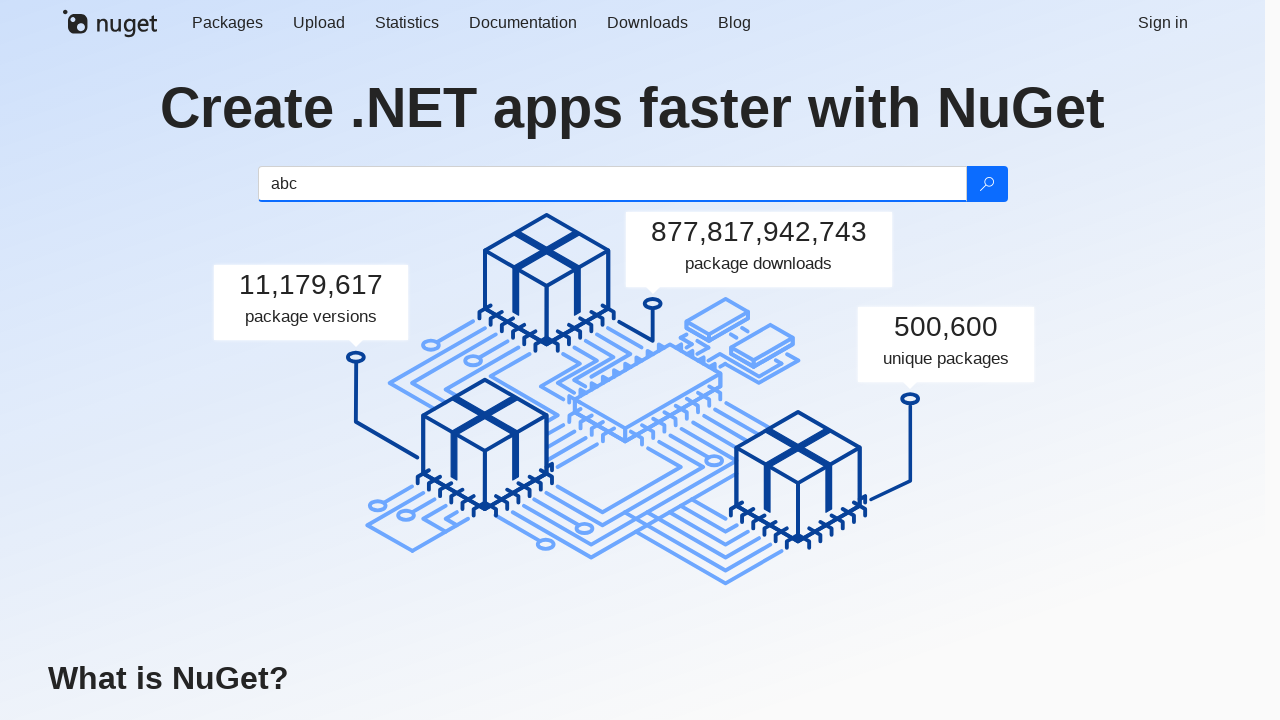

Pressed 'H' key
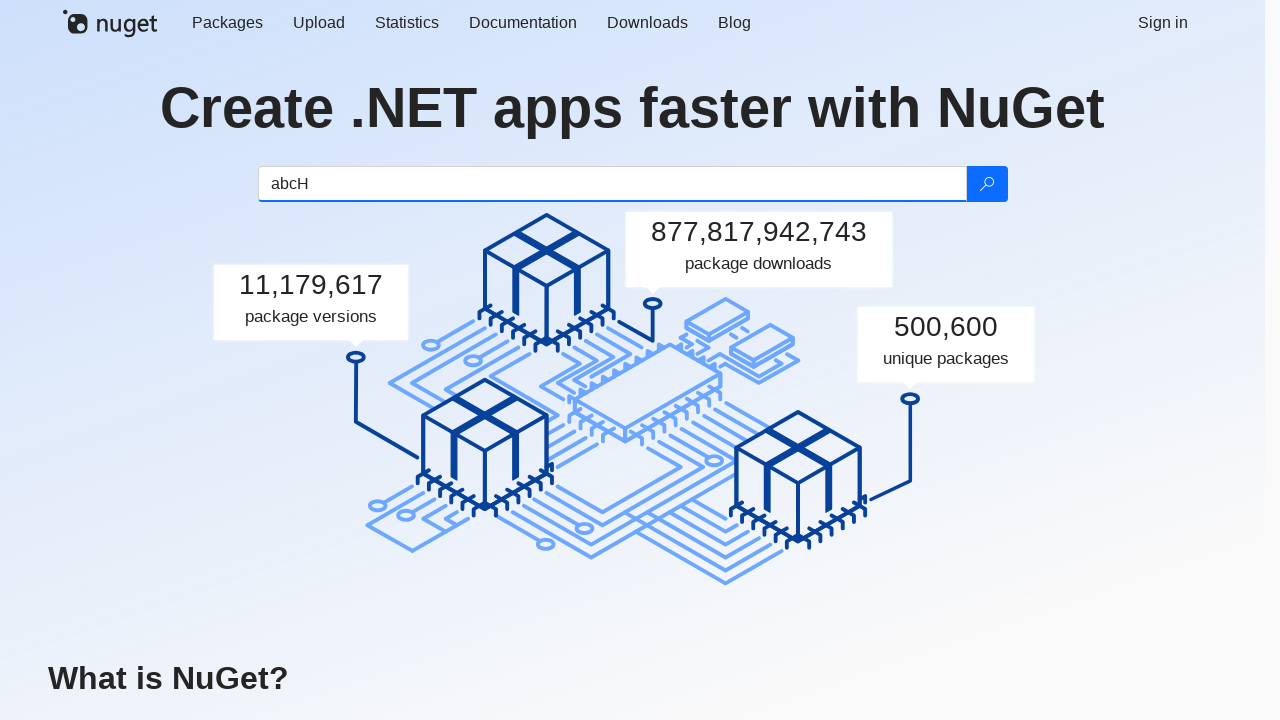

Pressed 'i' key
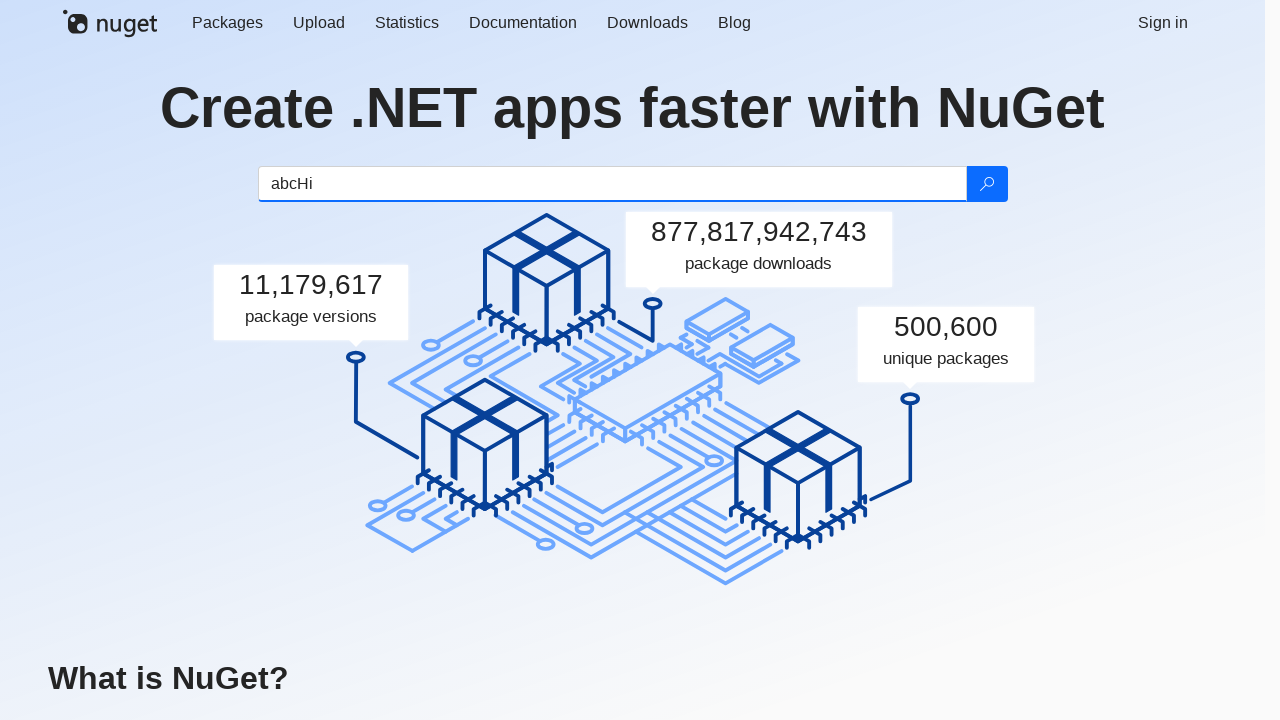

Pressed ',' key
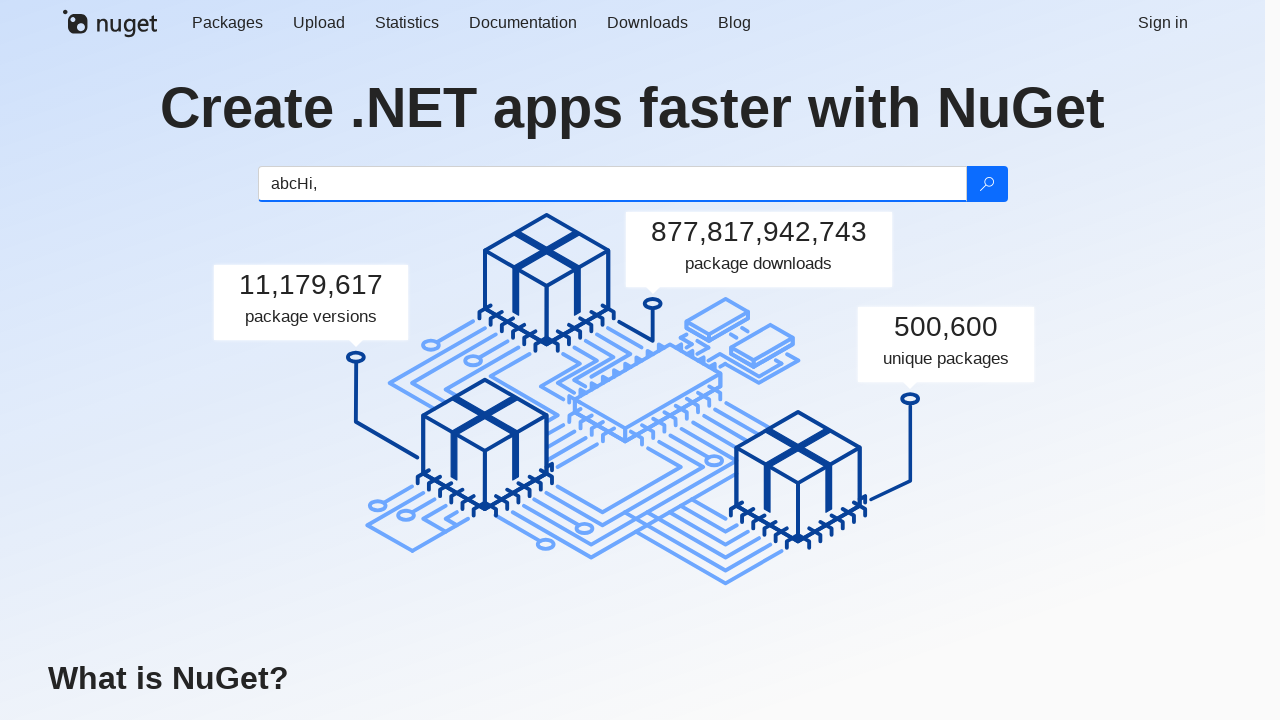

Typed 'World' into the search field
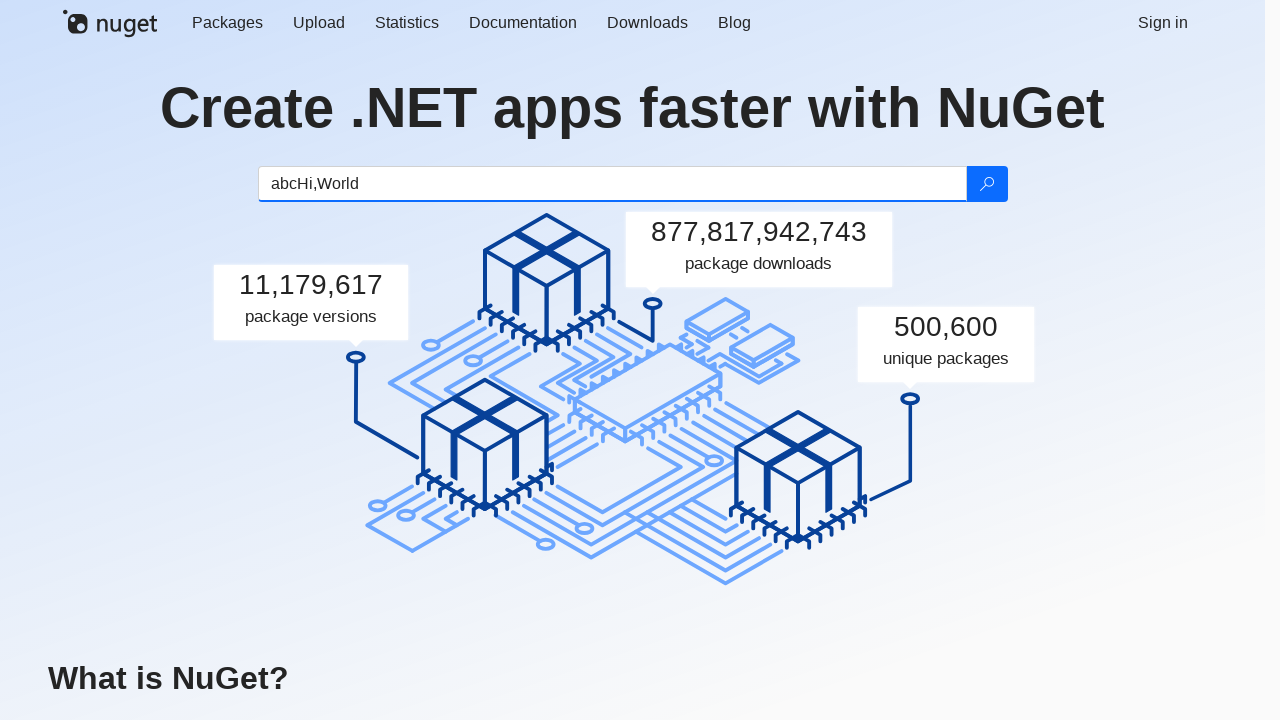

Waited 1000ms
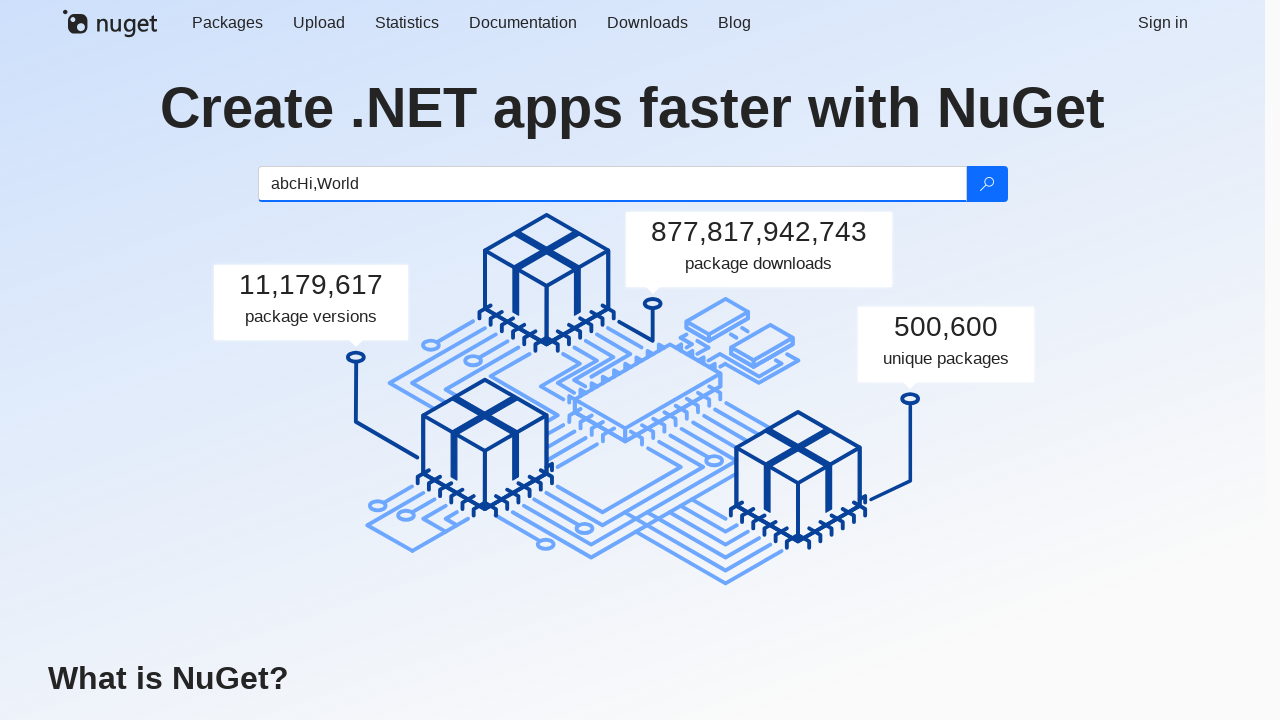

Typed '!' into the search field
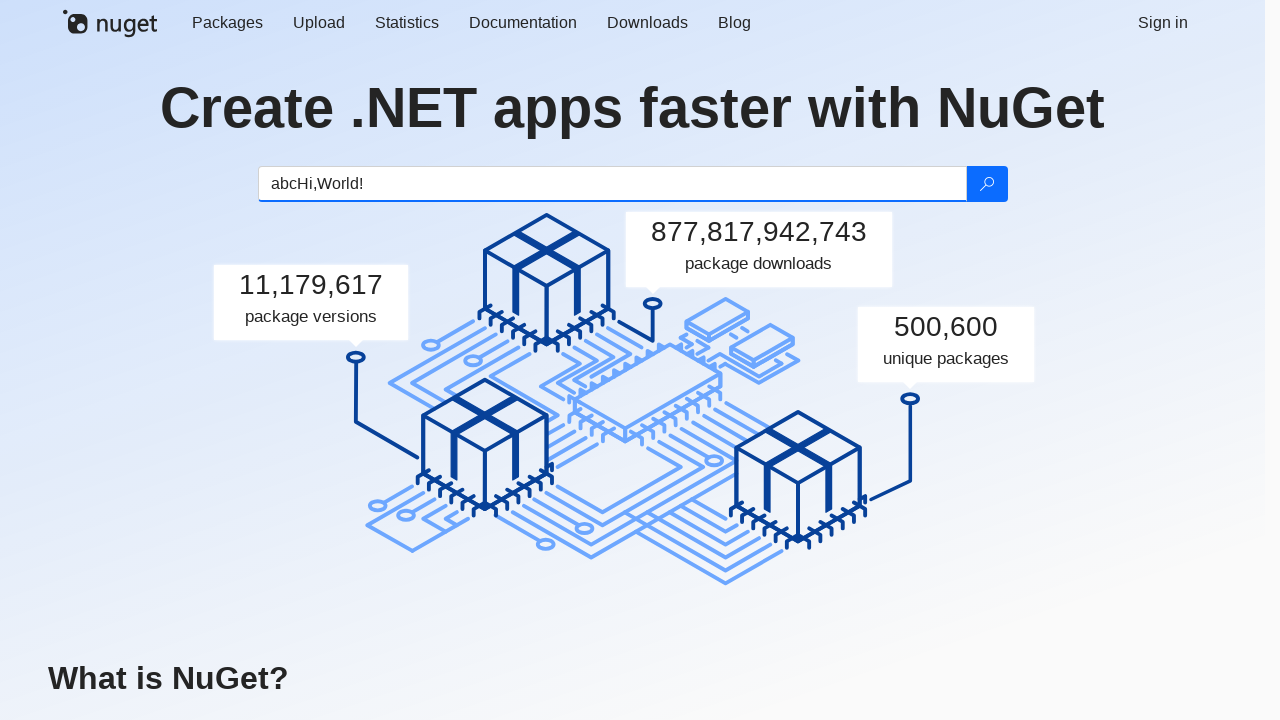

Waited 1000ms
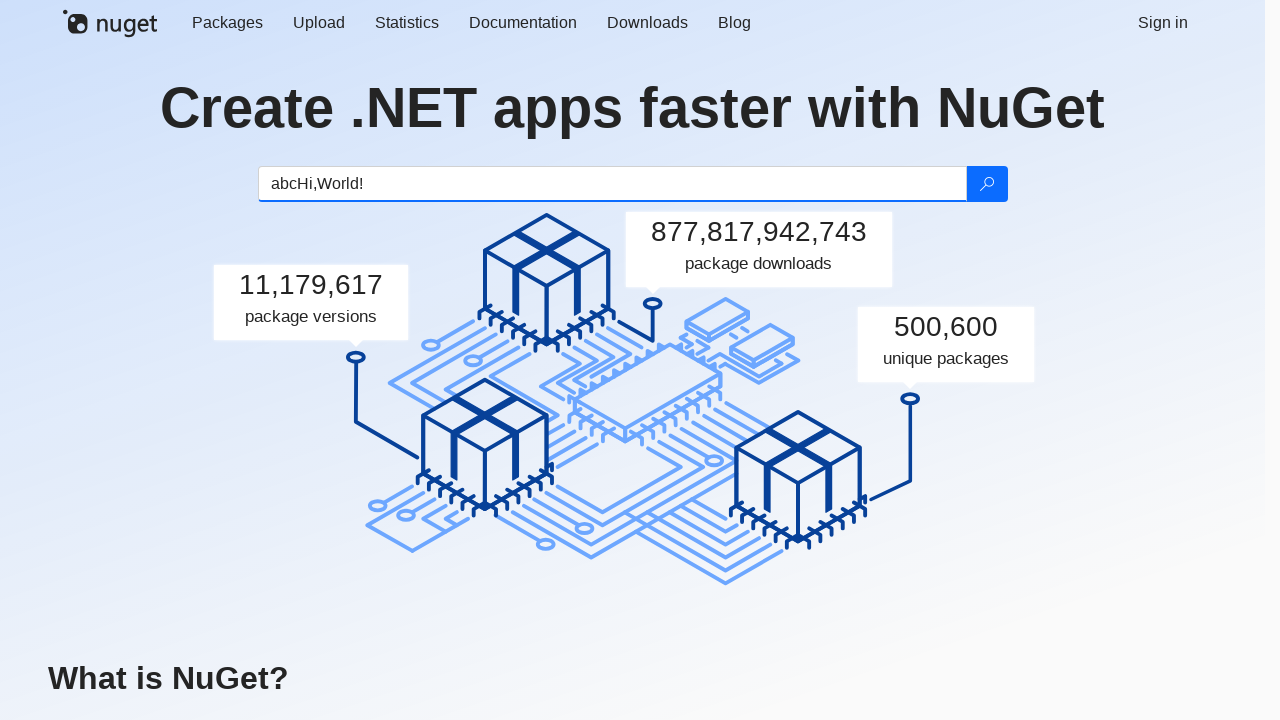

Typed 'qwe' into the search field
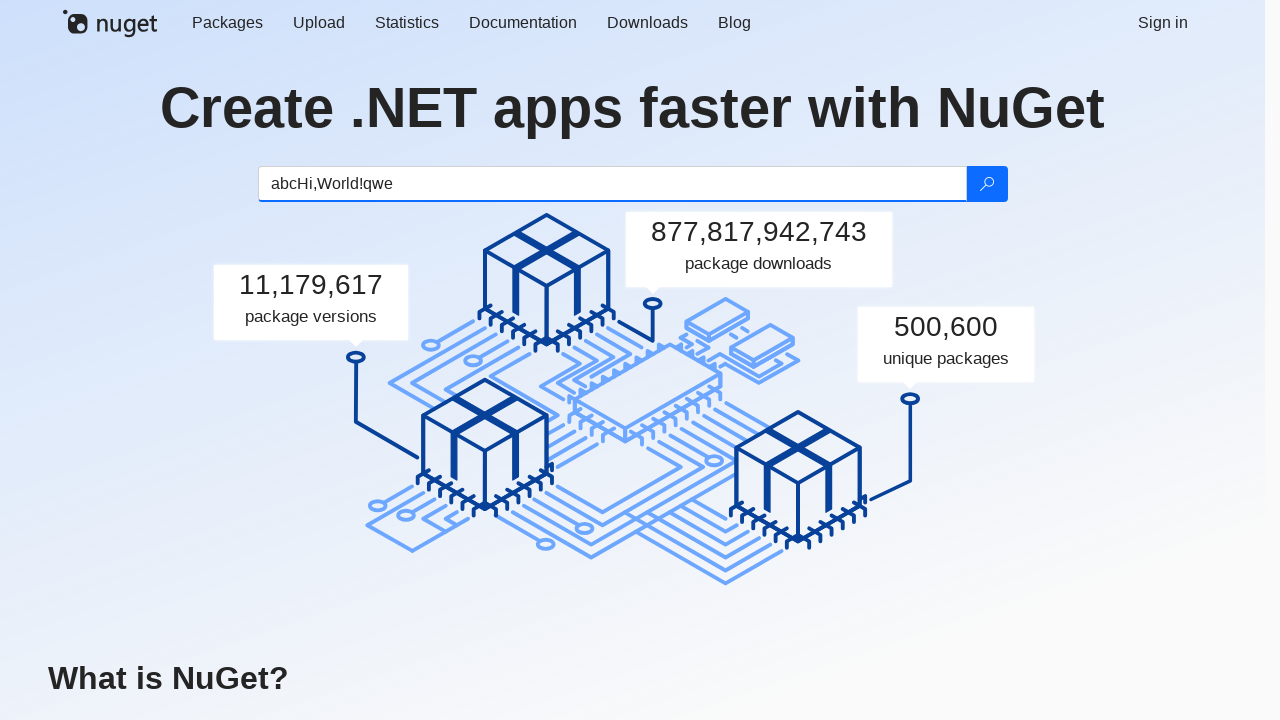

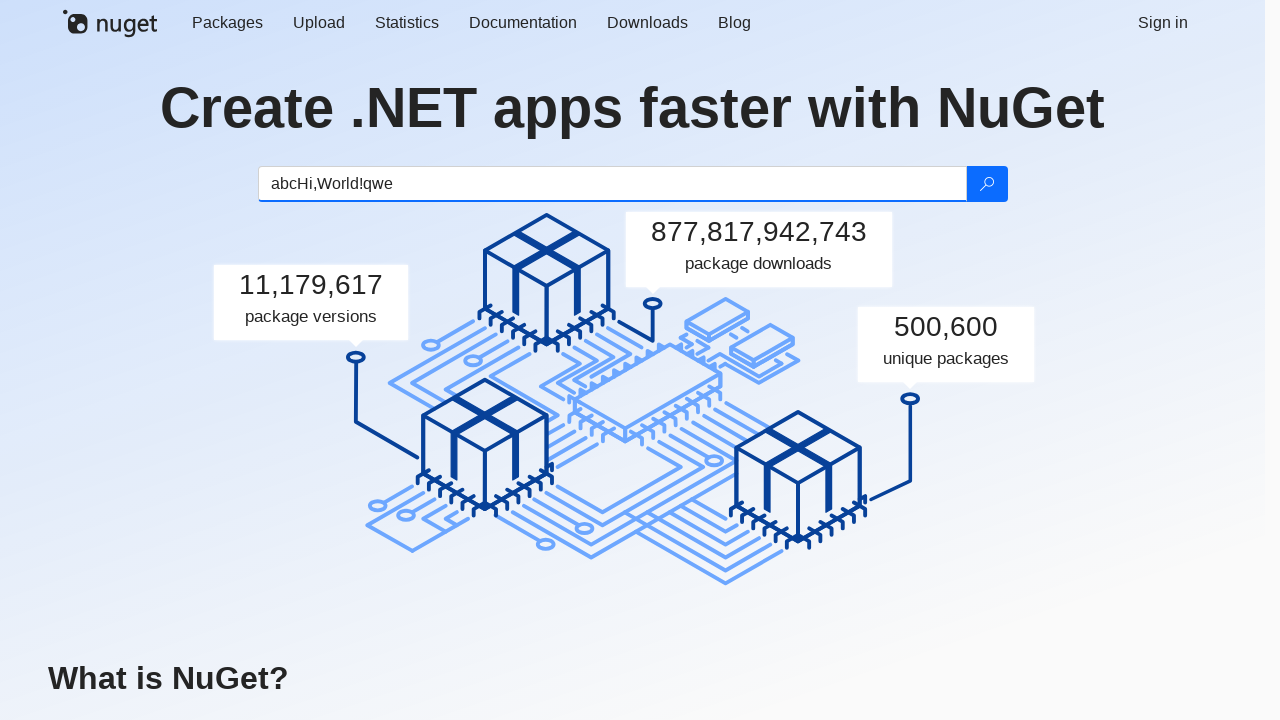